Tests the search functionality of an OpenCart site by searching for products and verifying the correct product page is displayed

Starting URL: https://naveenautomationlabs.com/opencart/index.php?route=common/home

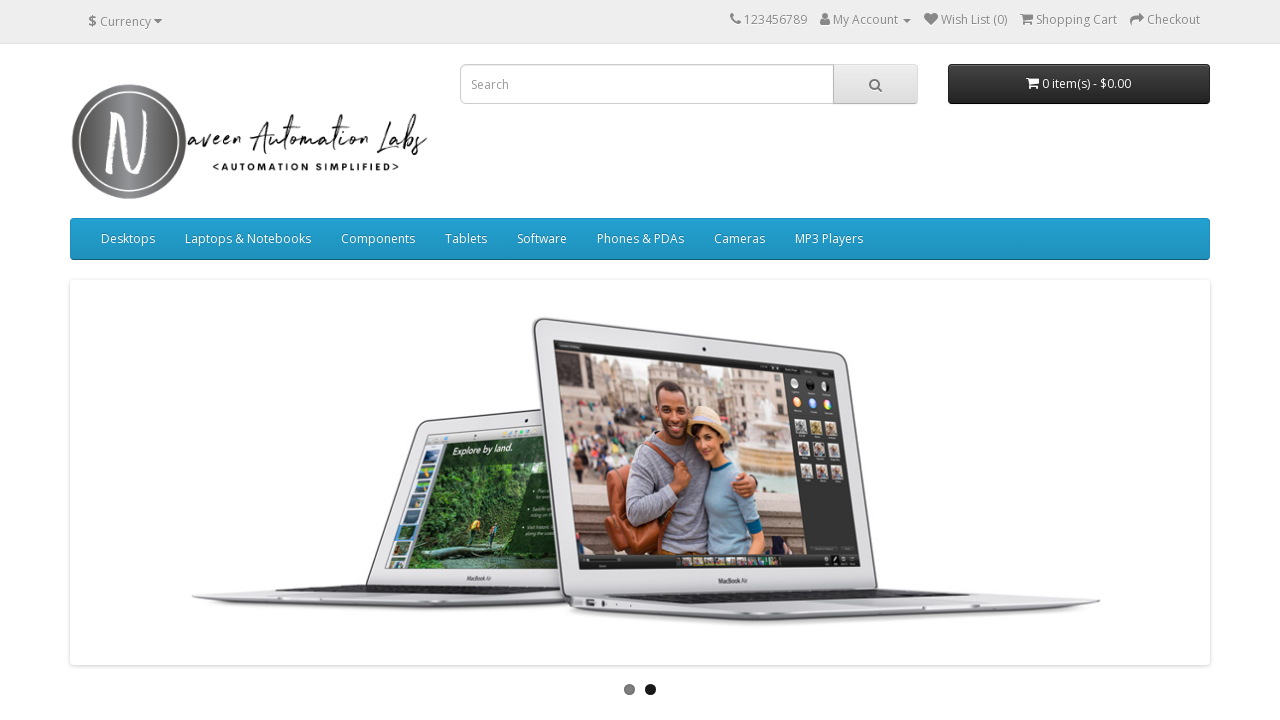

Cleared search input field on input[name='search']
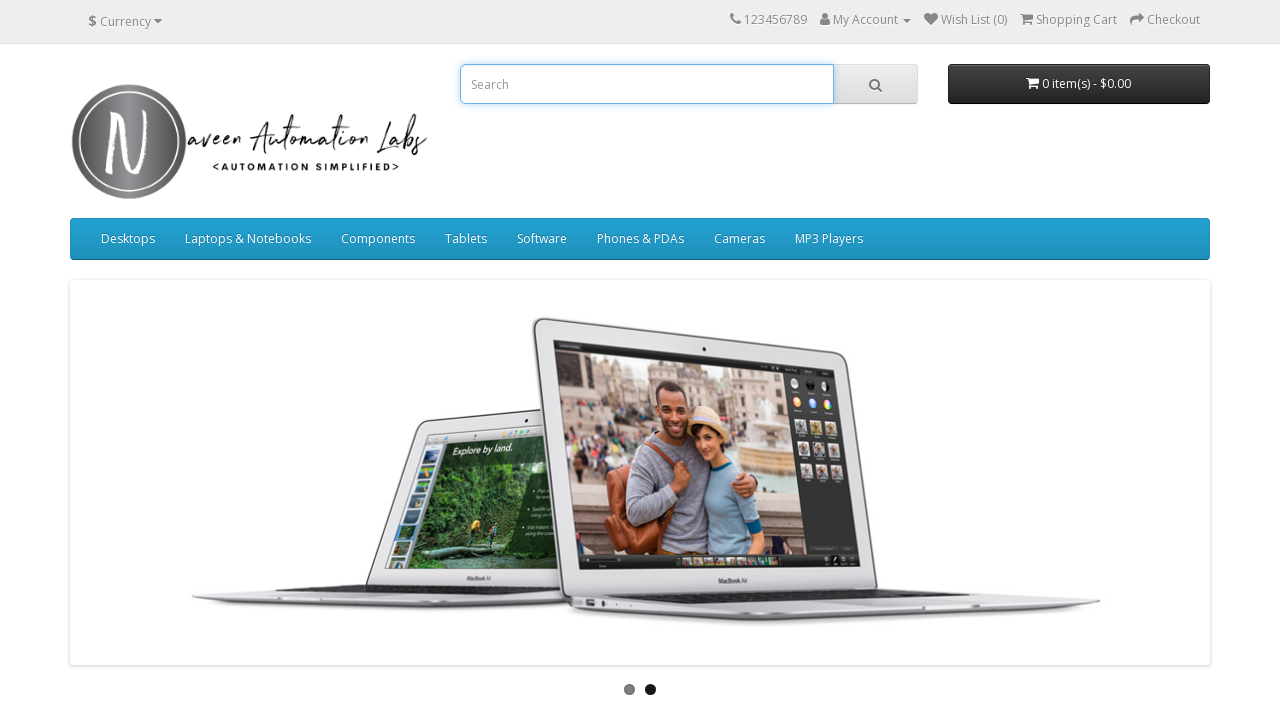

Filled search field with 'macbook' on input[name='search']
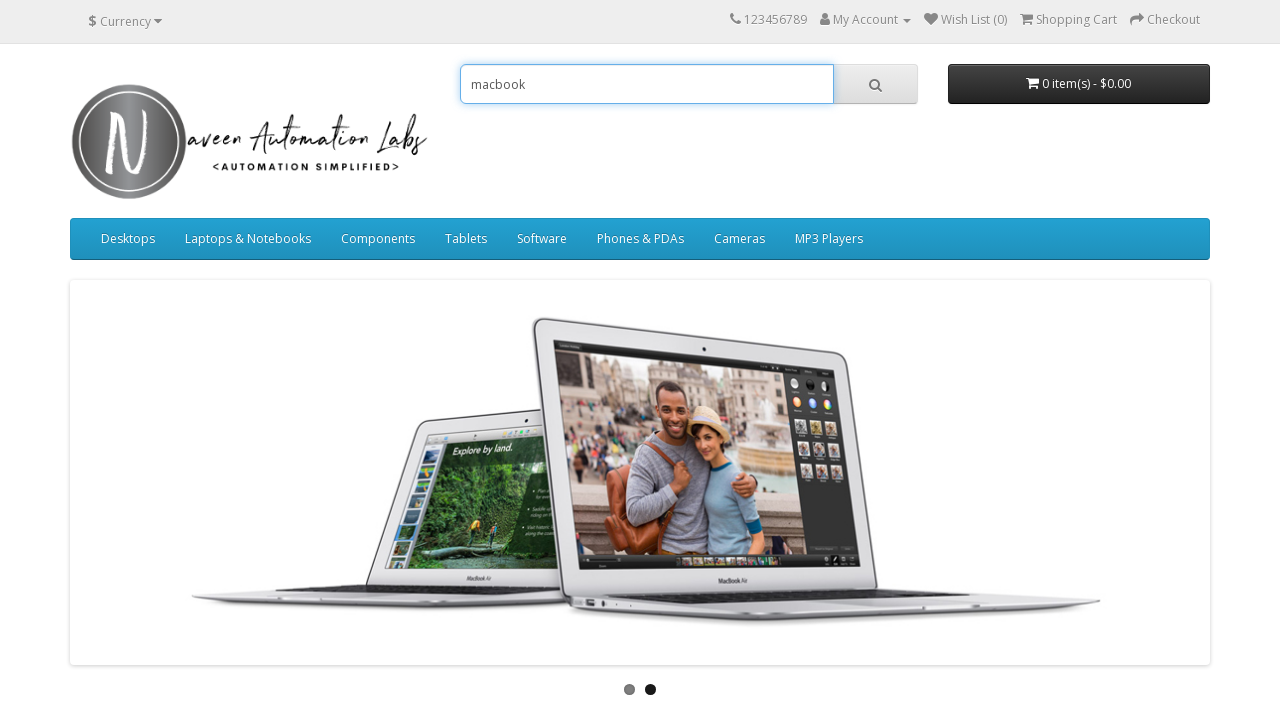

Clicked search button at (875, 84) on .btn.btn-default.btn-lg
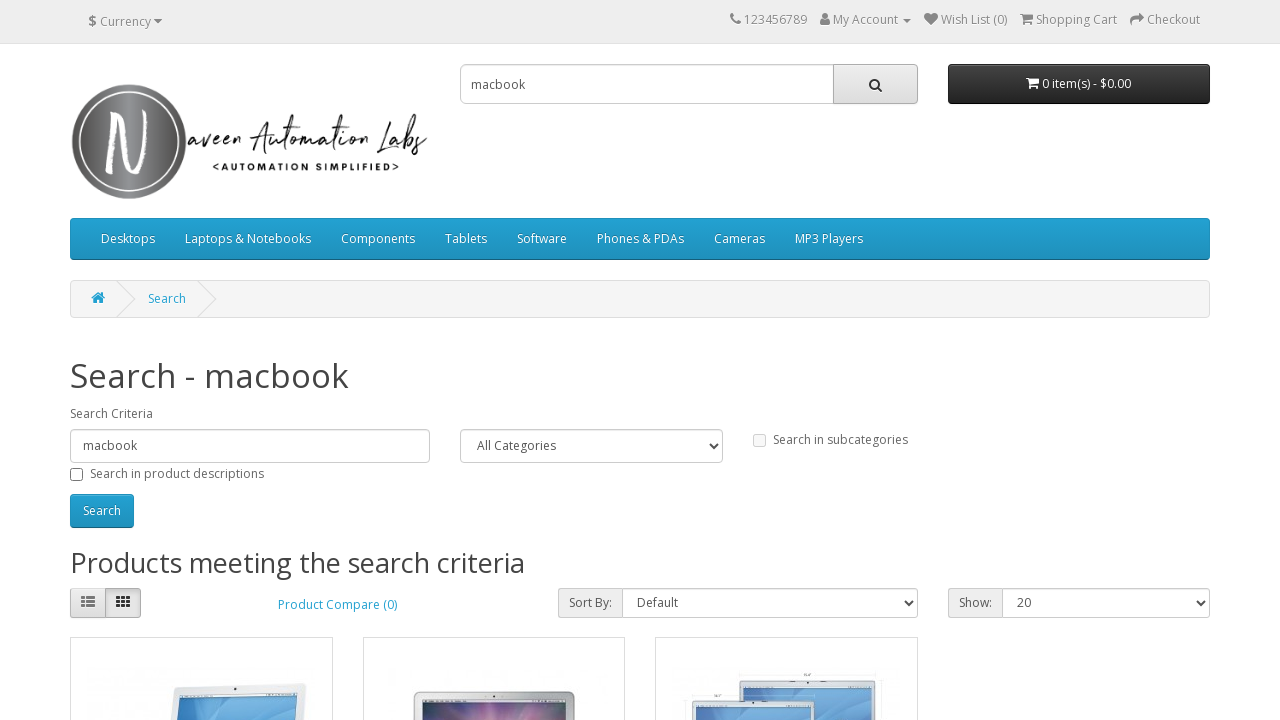

Waited for search results to load
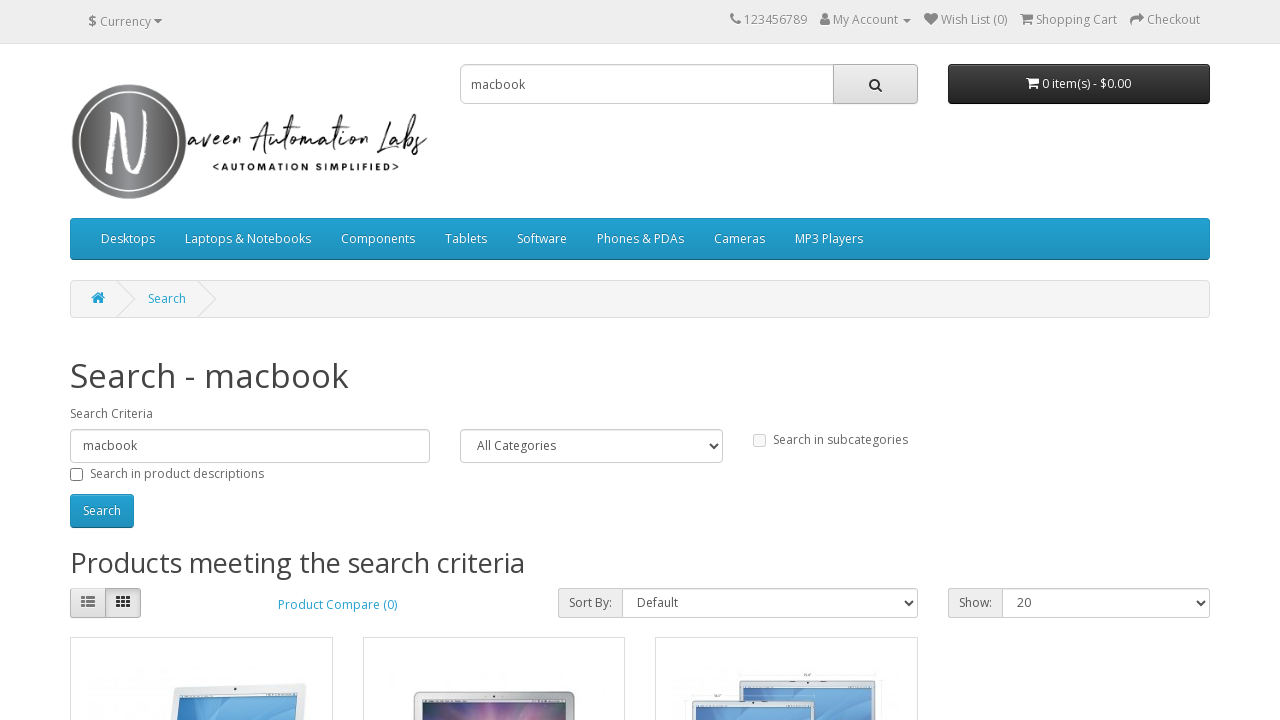

Clicked on product 'MacBook Air' at (431, 361) on text=MacBook Air
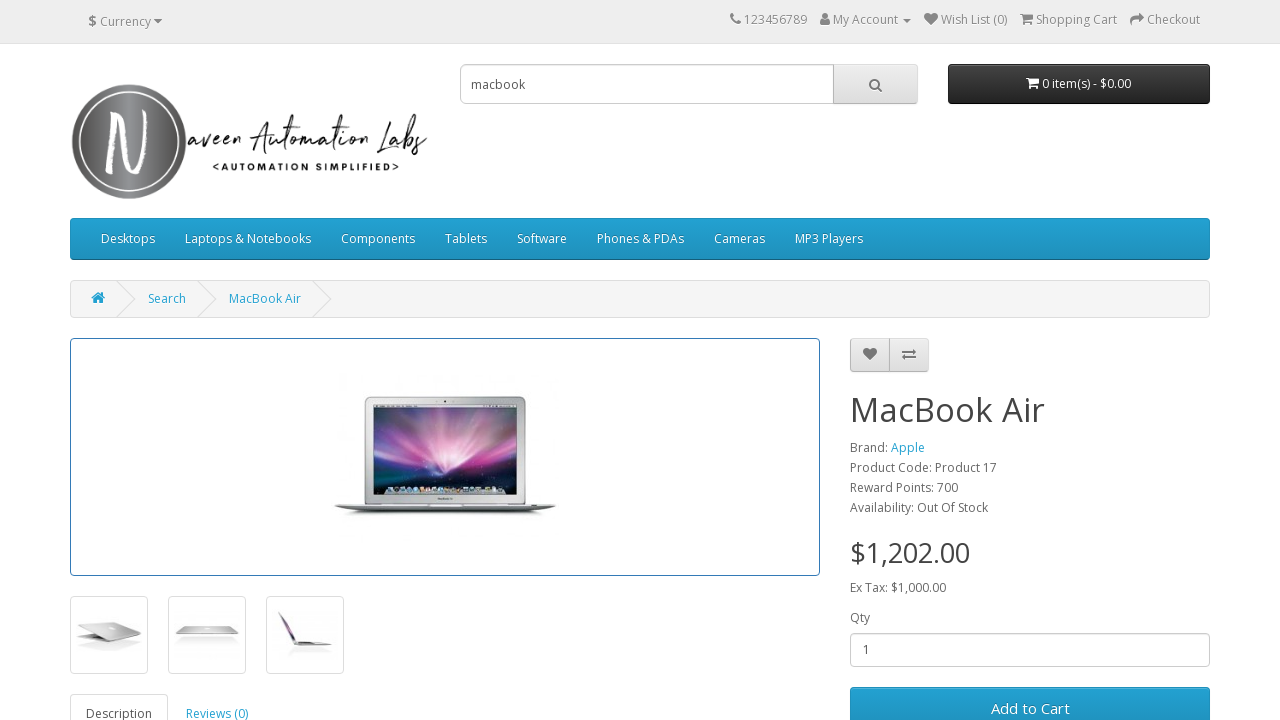

Verified product page loaded with heading 'MacBook Air'
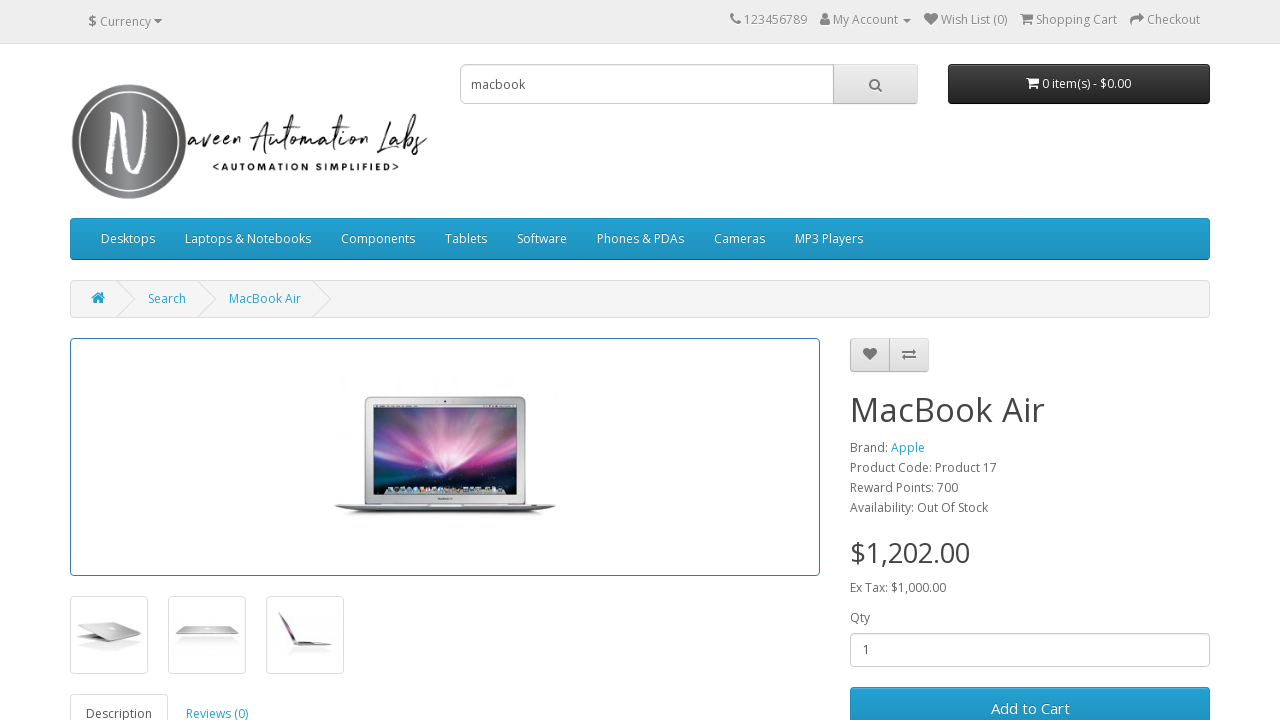

Navigated back to home page for next search iteration
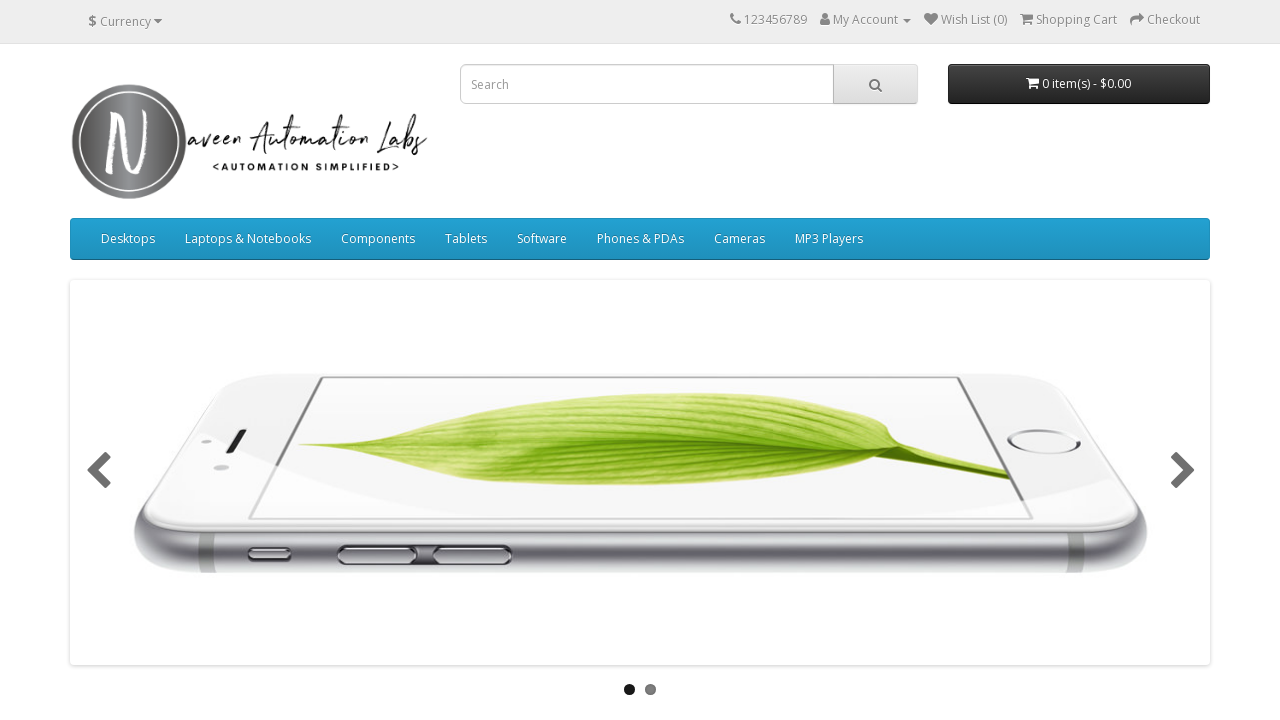

Cleared search input field on input[name='search']
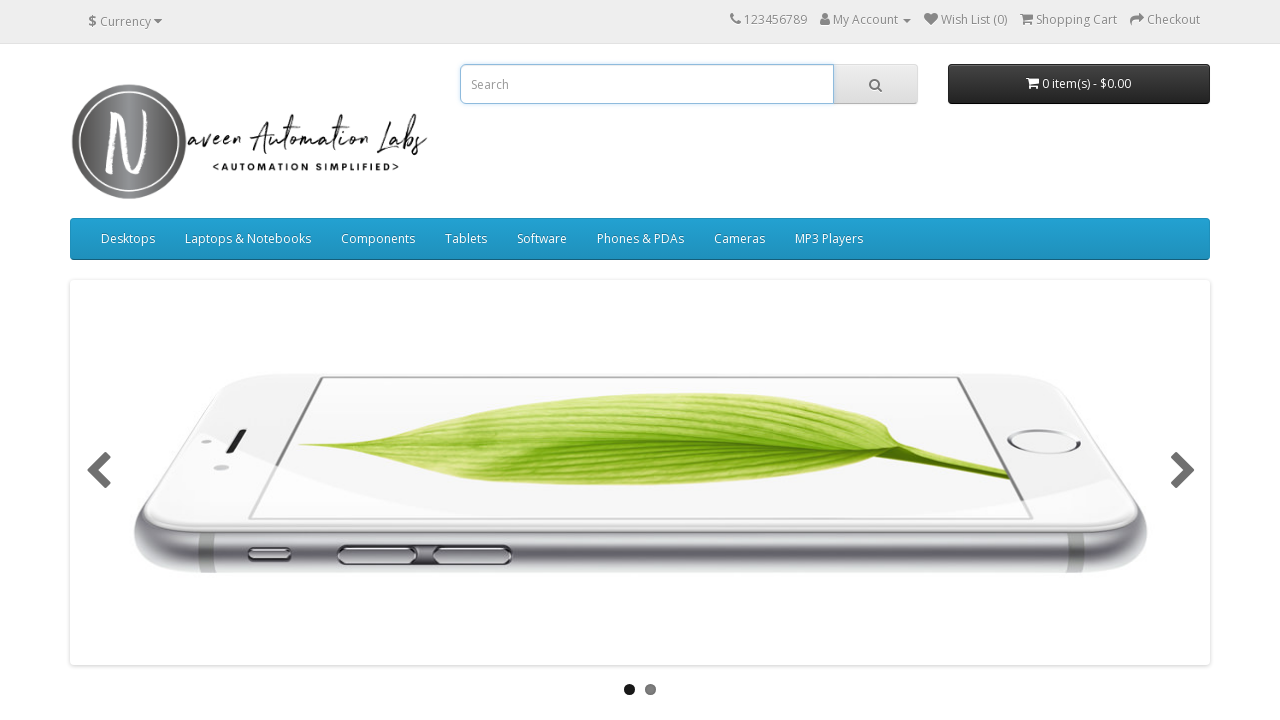

Filled search field with 'macbook' on input[name='search']
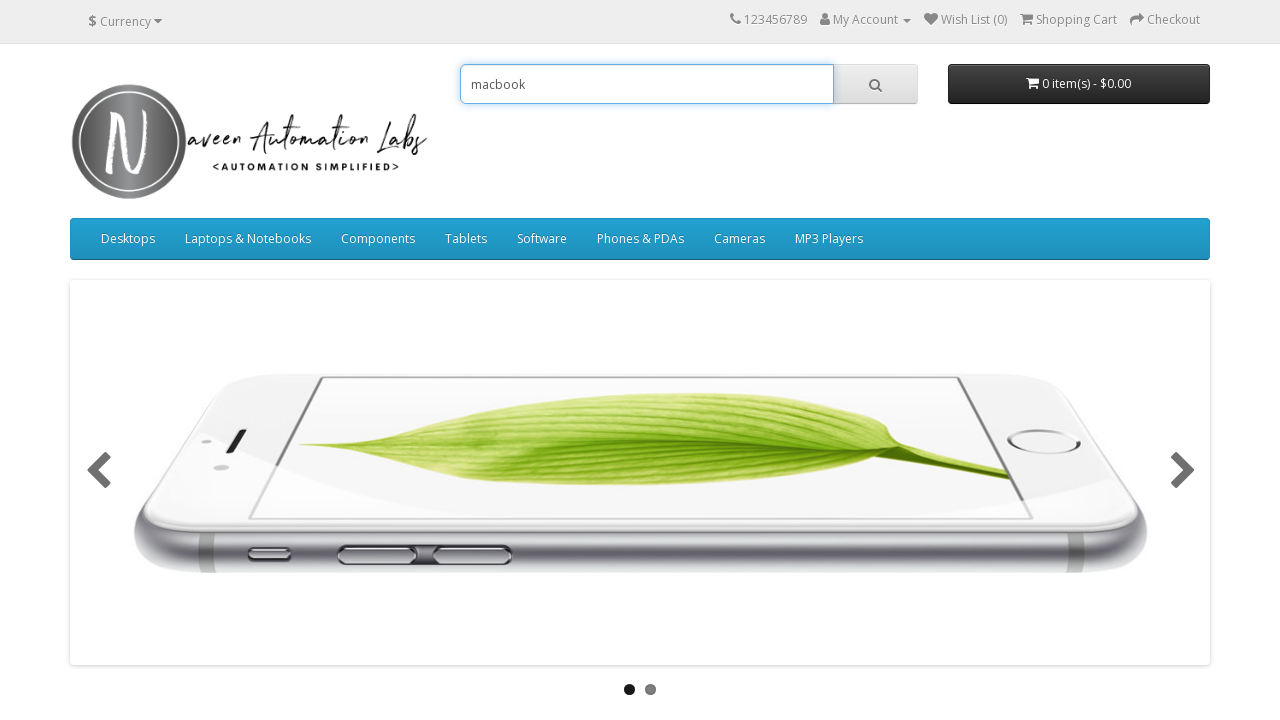

Clicked search button at (875, 84) on .btn.btn-default.btn-lg
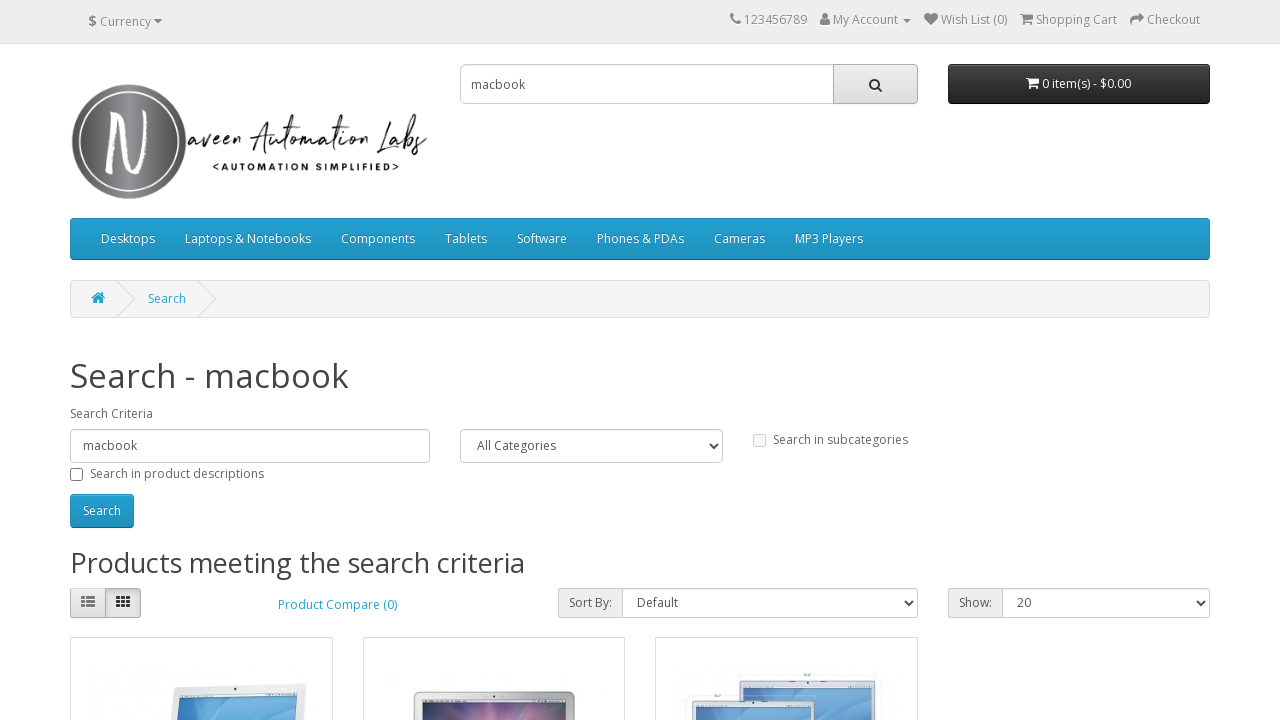

Waited for search results to load
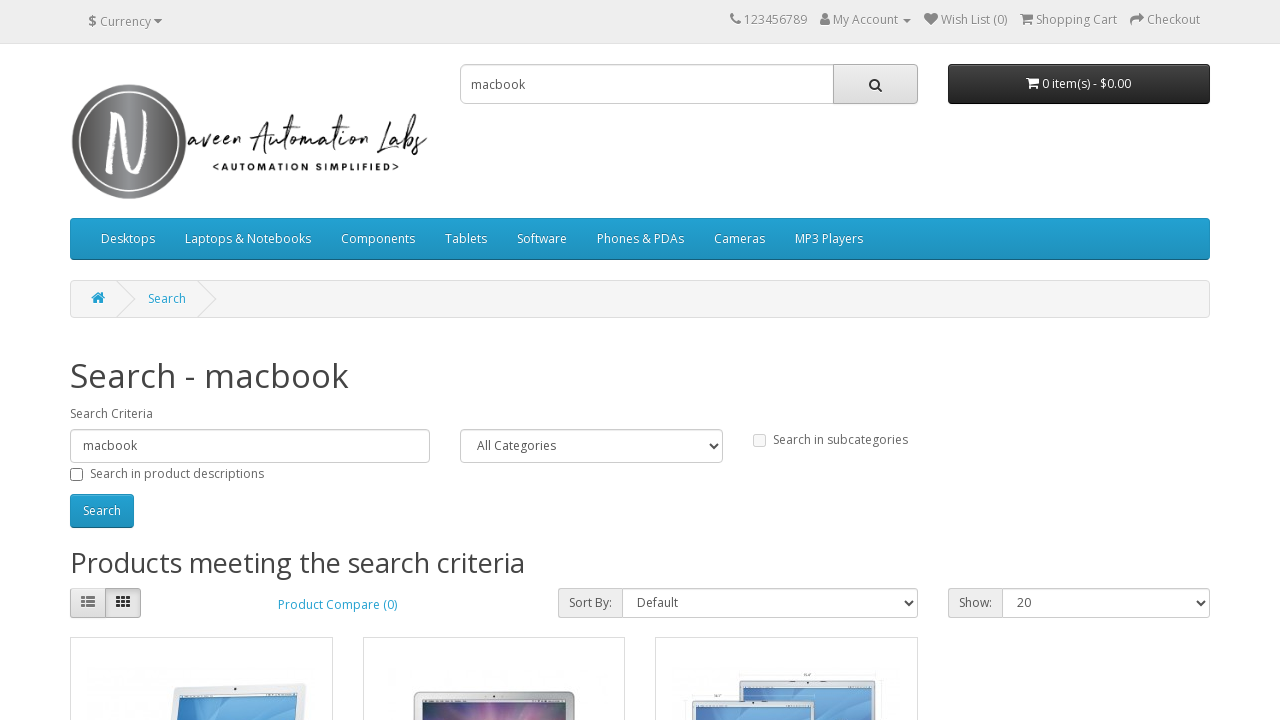

Clicked on product 'MacBook Pro' at (726, 361) on text=MacBook Pro
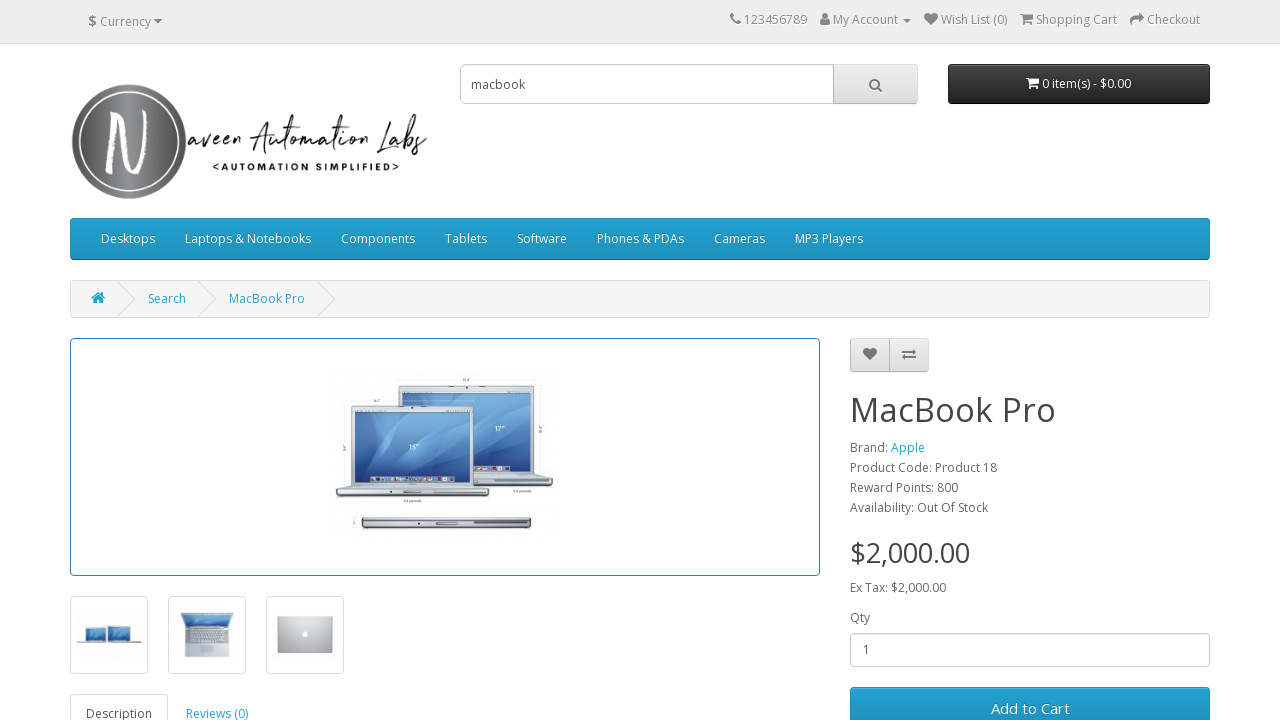

Verified product page loaded with heading 'MacBook Pro'
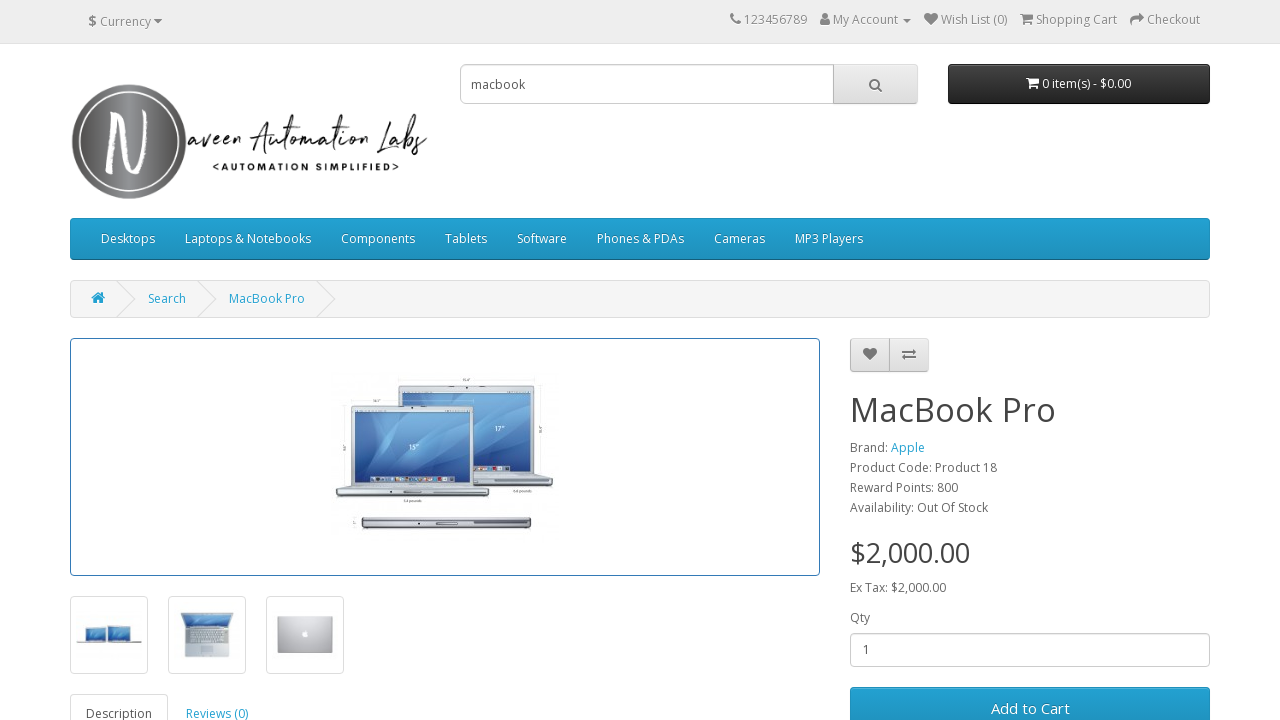

Navigated back to home page for next search iteration
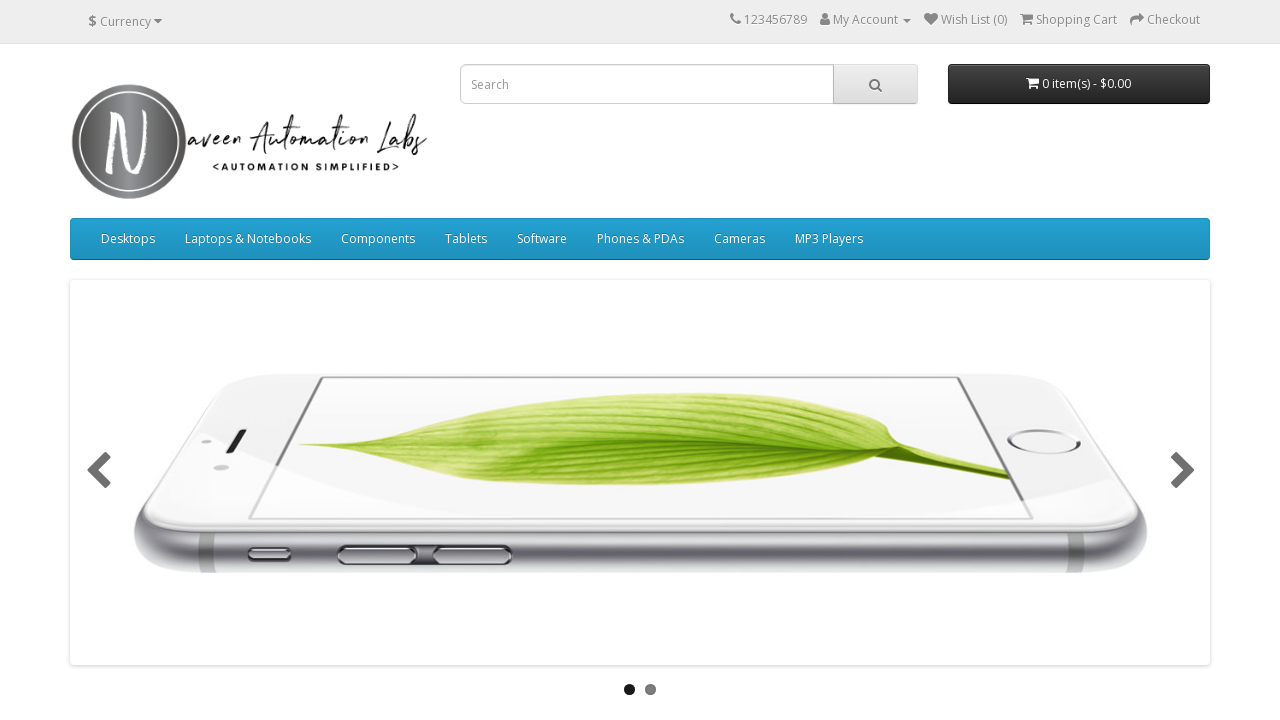

Cleared search input field on input[name='search']
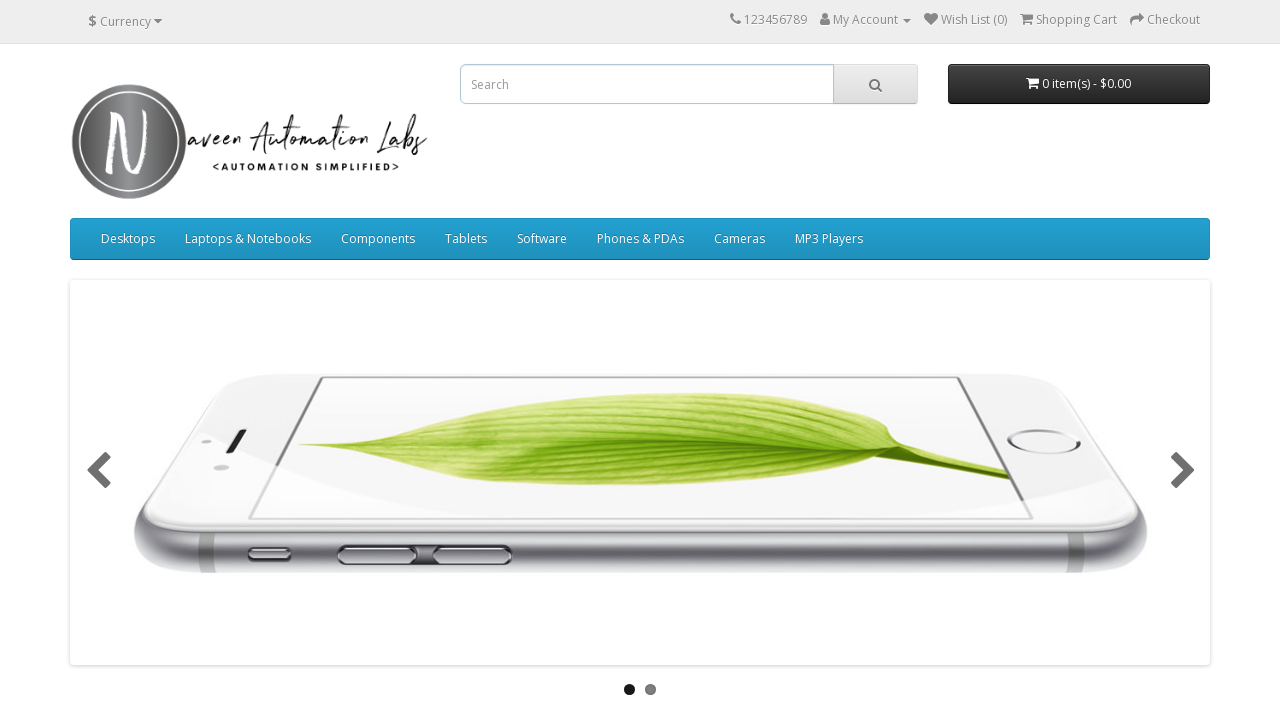

Filled search field with 'samsung' on input[name='search']
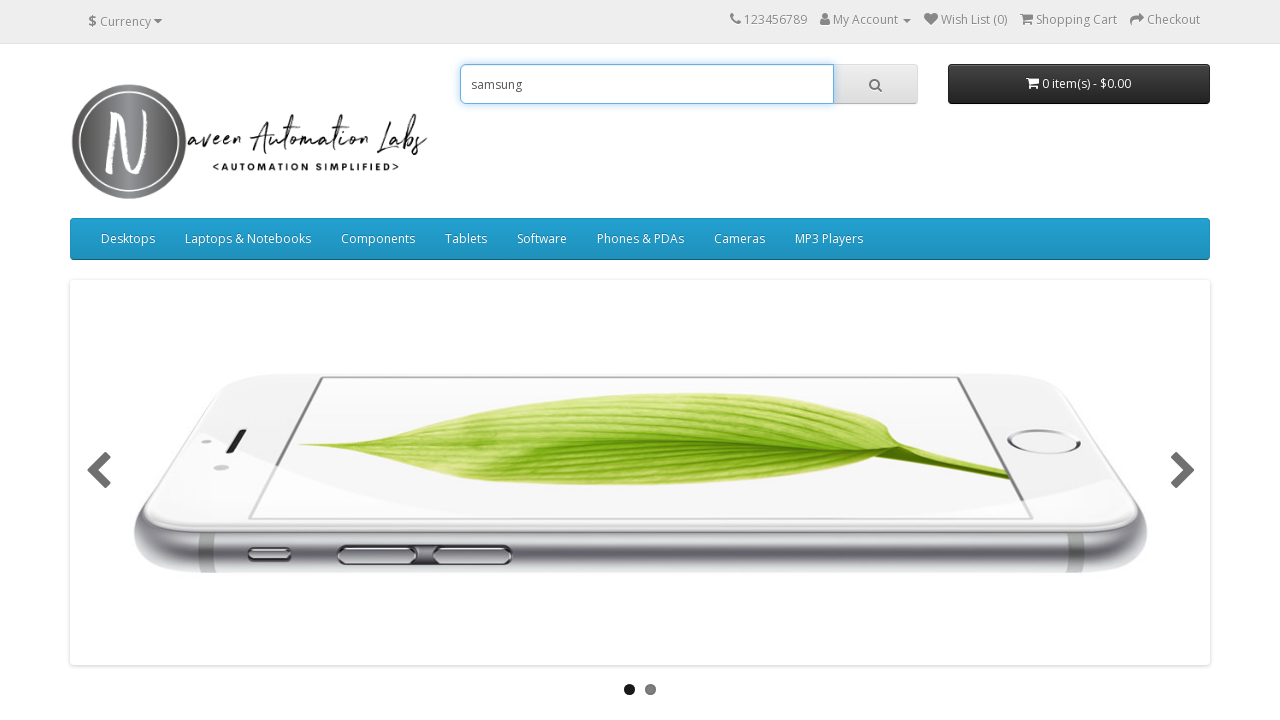

Clicked search button at (875, 84) on .btn.btn-default.btn-lg
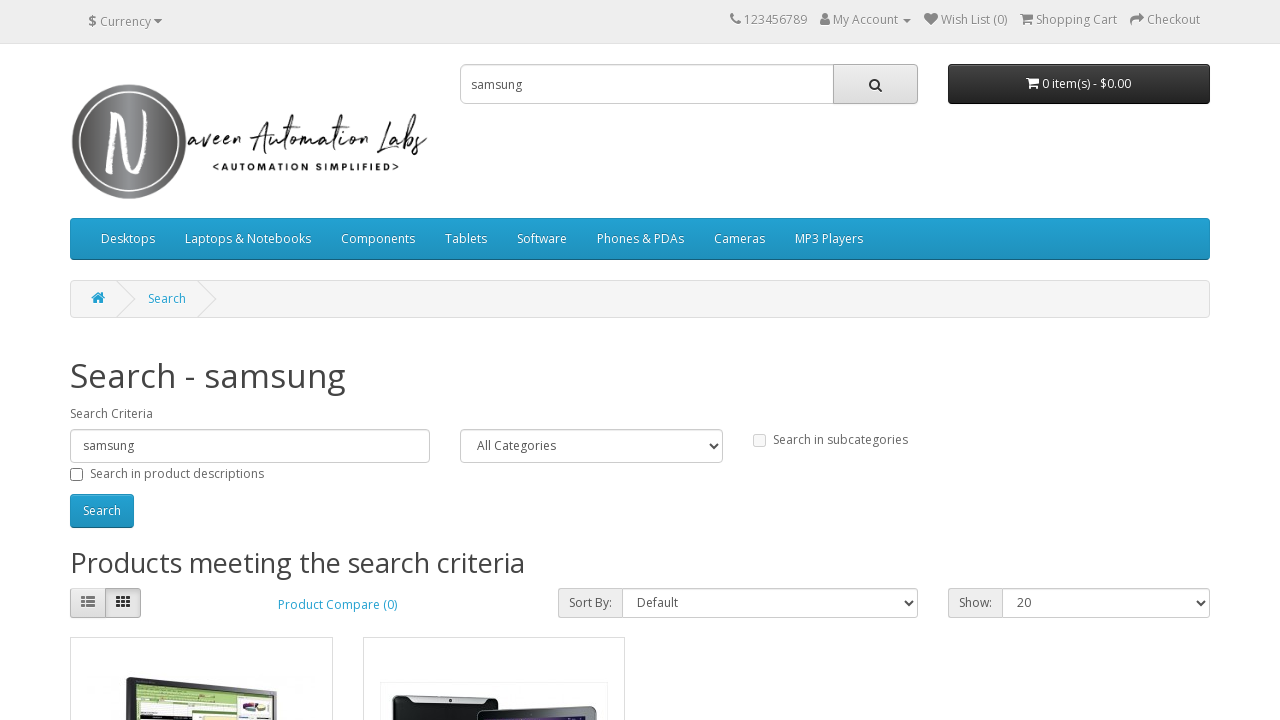

Waited for search results to load
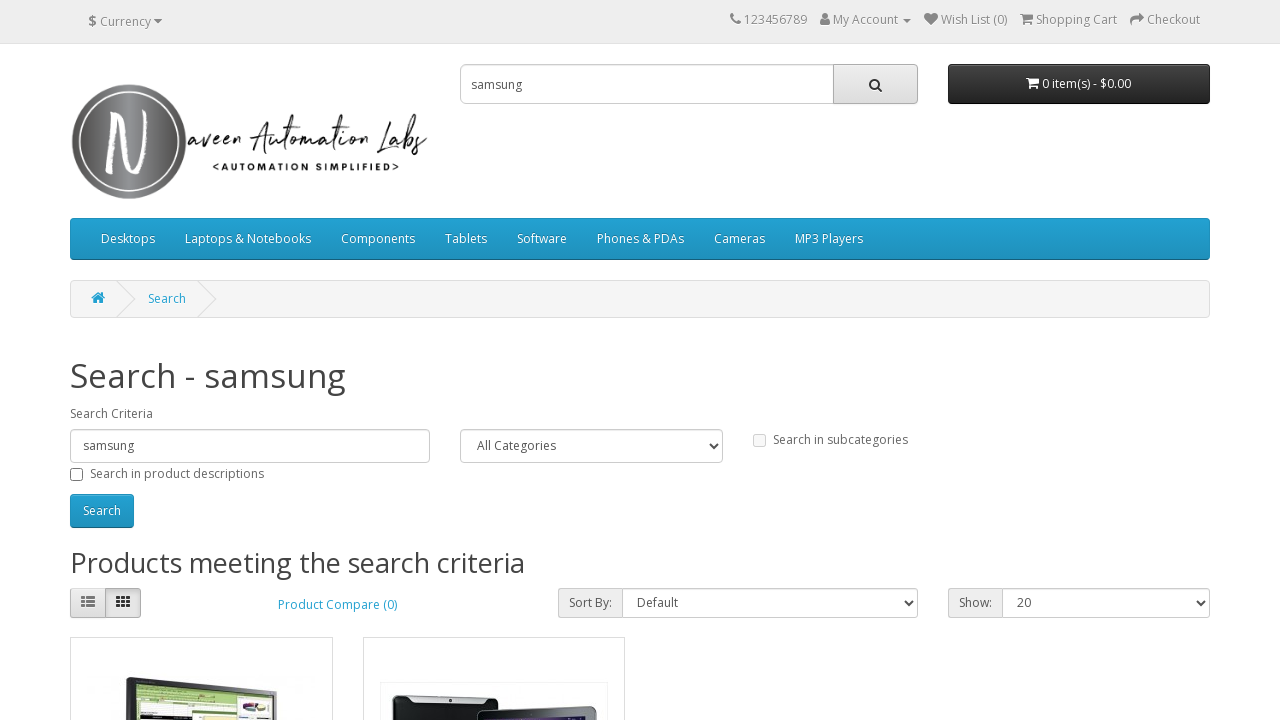

Clicked on product 'Samsung SyncMaster 941BW' at (200, 361) on text=Samsung SyncMaster 941BW
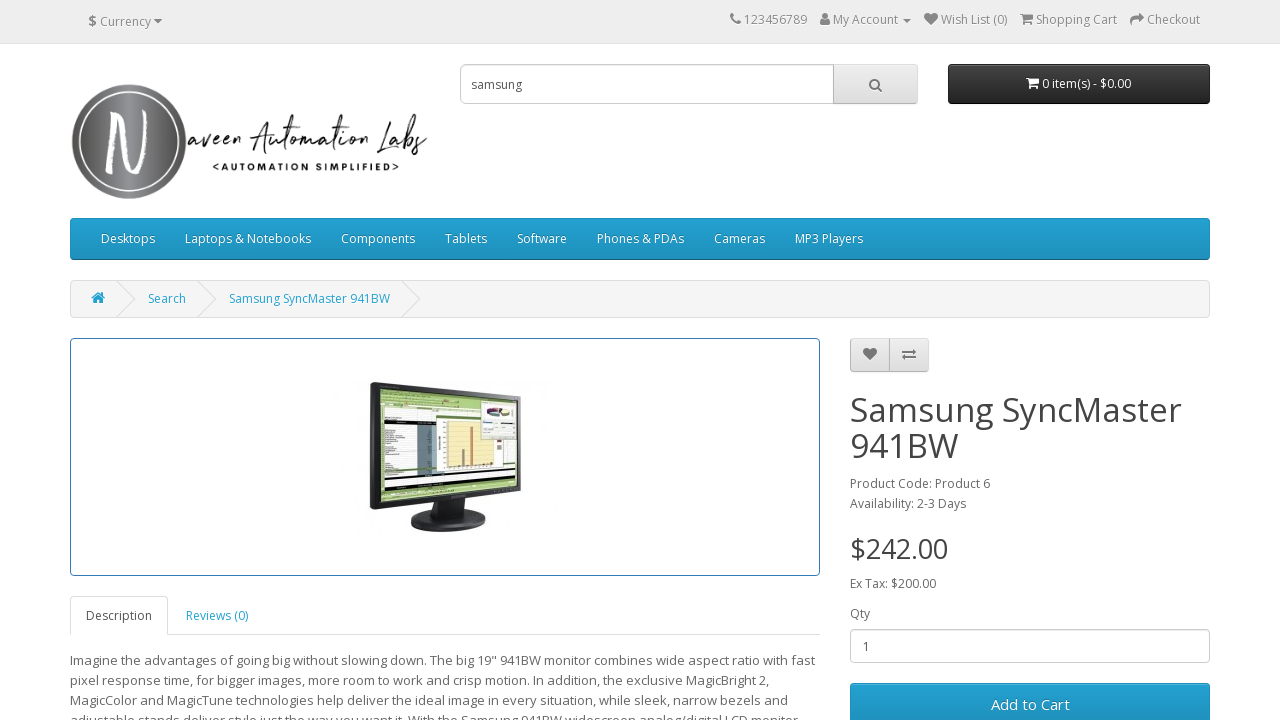

Verified product page loaded with heading 'Samsung SyncMaster 941BW'
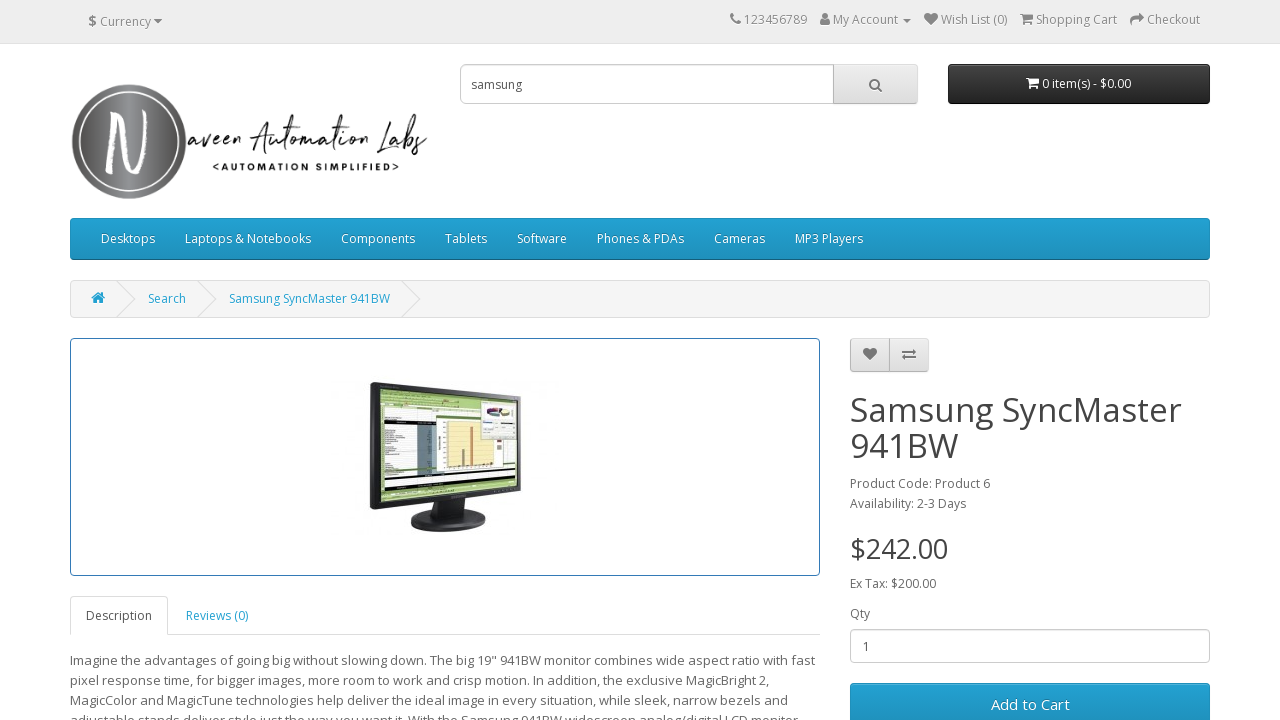

Navigated back to home page for next search iteration
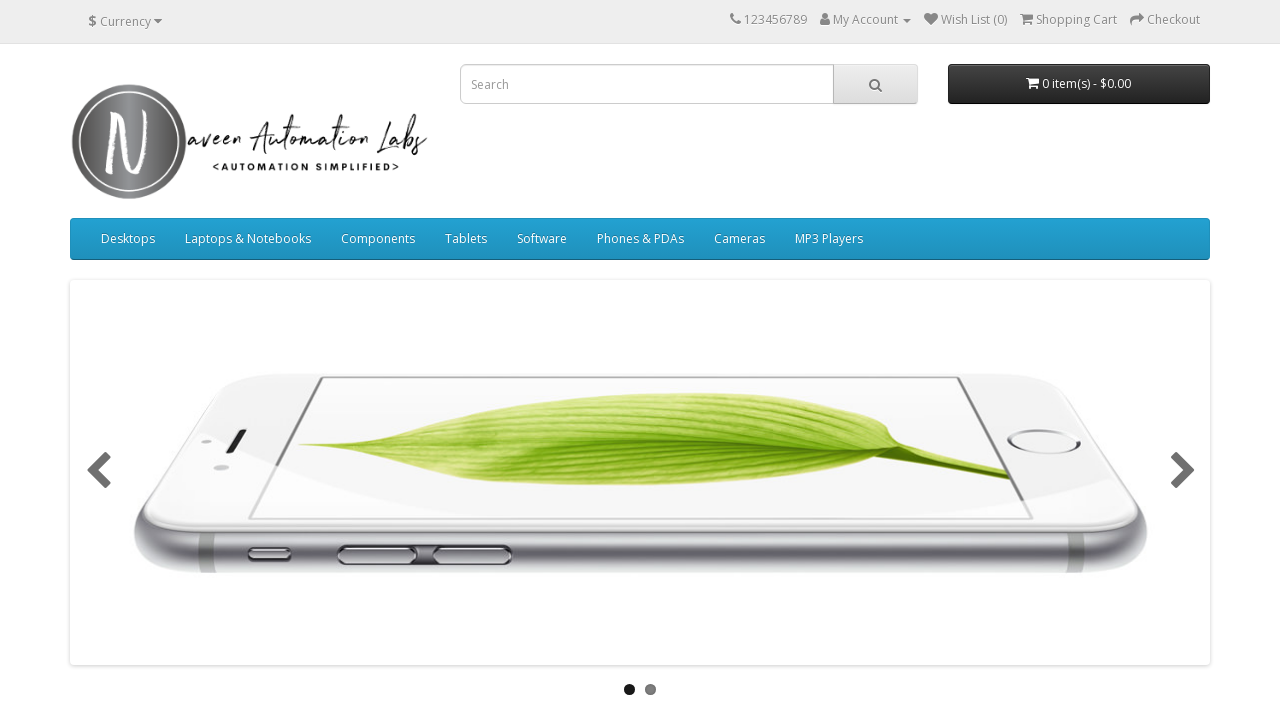

Cleared search input field on input[name='search']
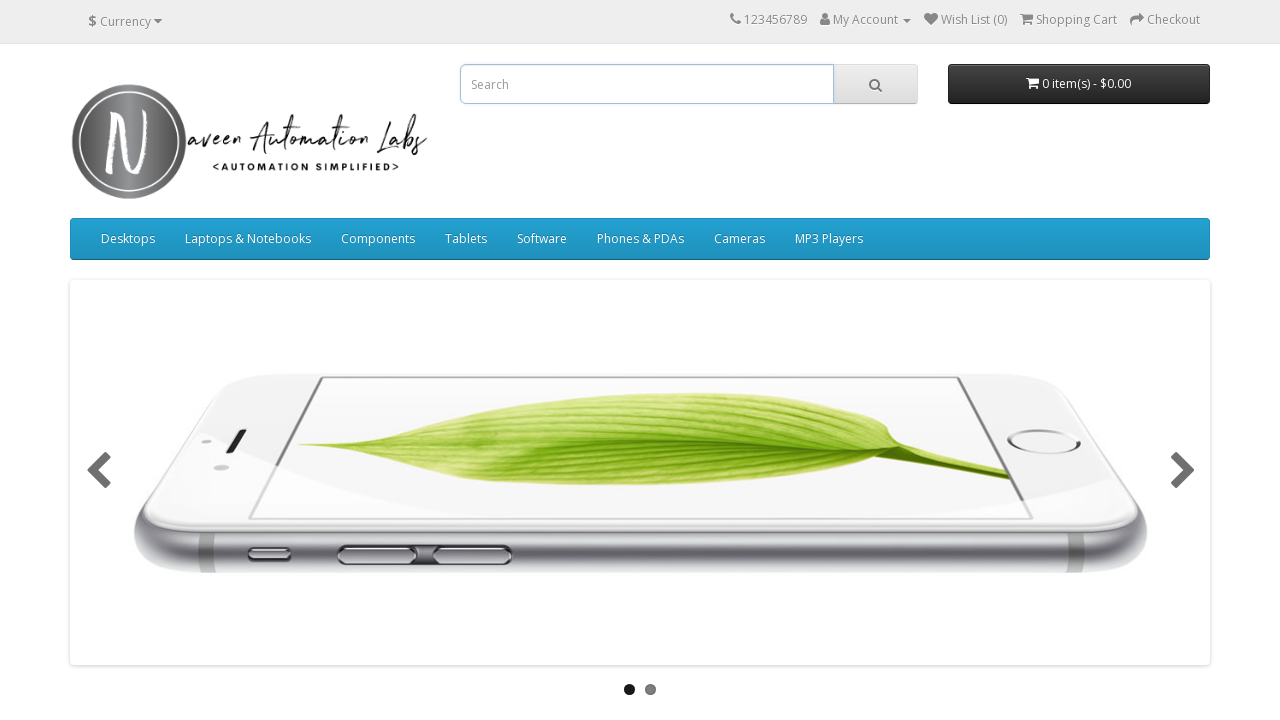

Filled search field with 'samsung' on input[name='search']
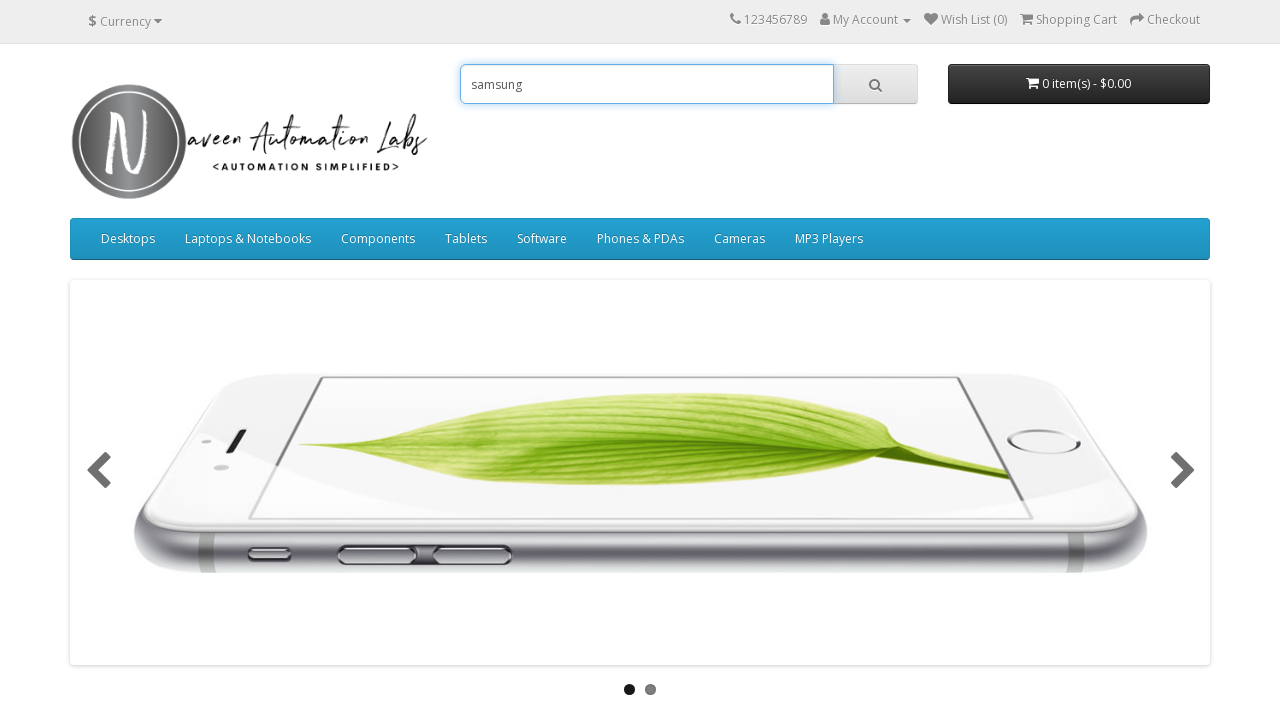

Clicked search button at (875, 84) on .btn.btn-default.btn-lg
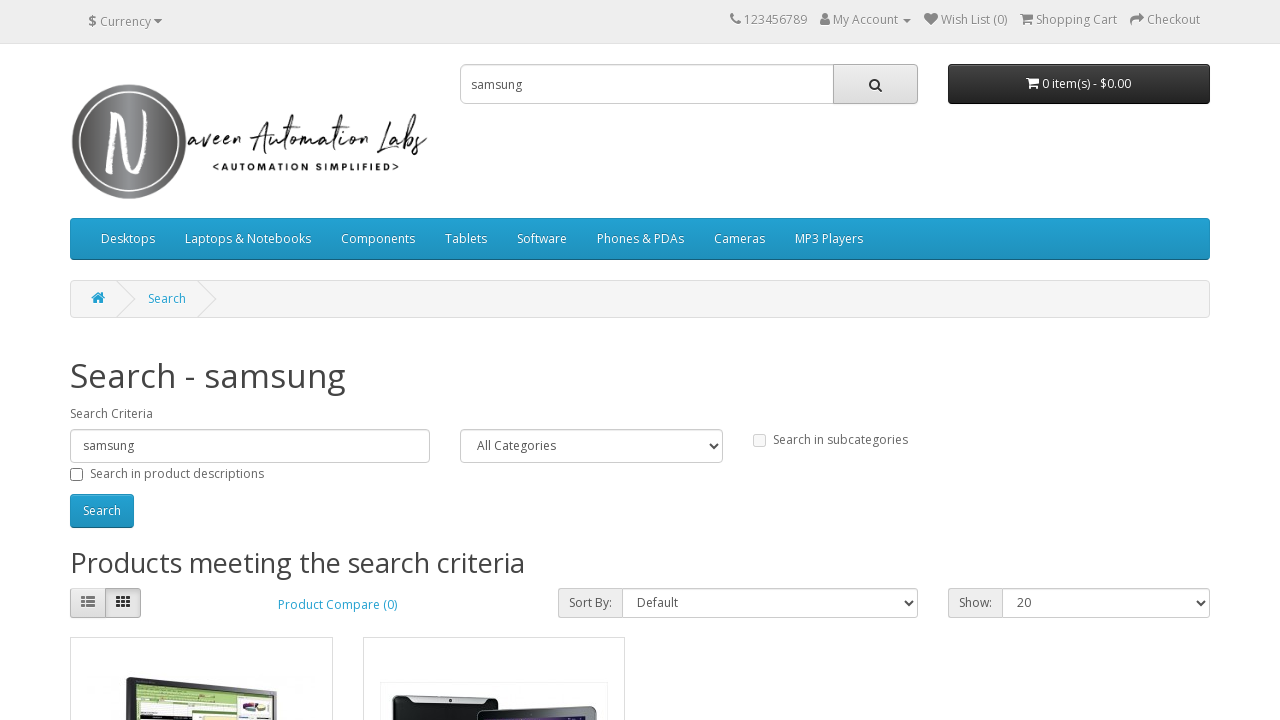

Waited for search results to load
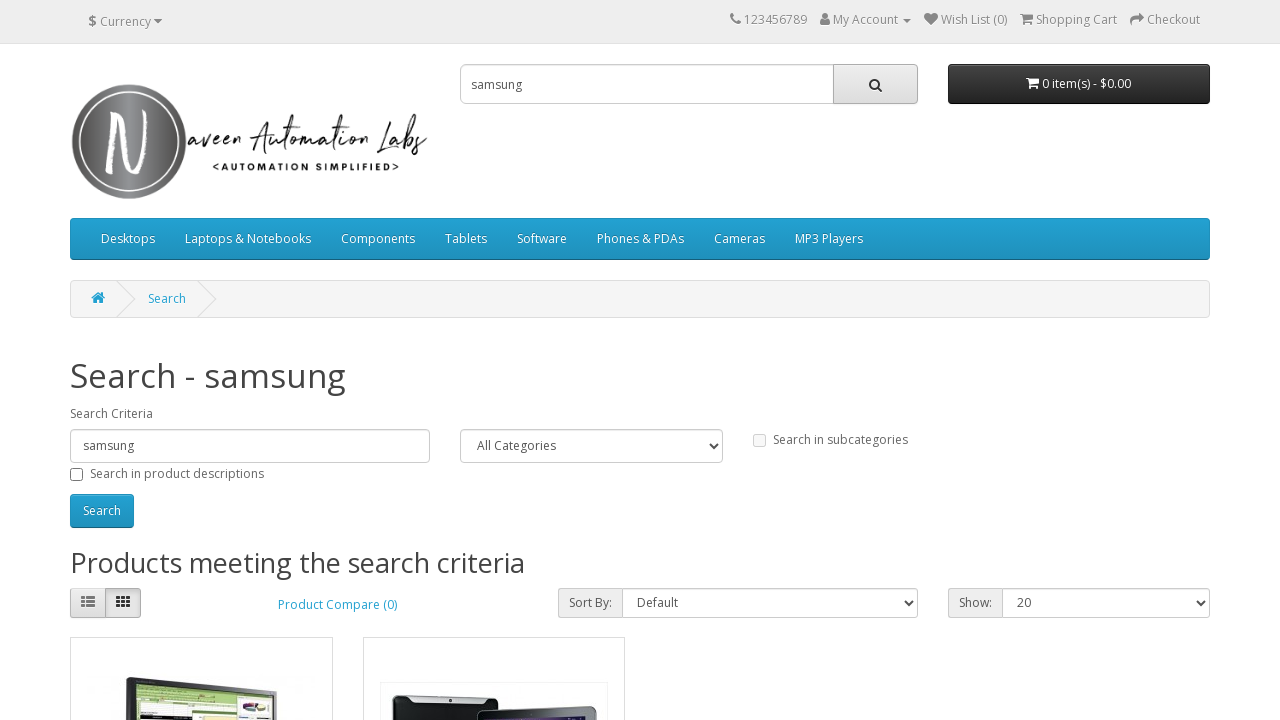

Clicked on product 'Samsung Galaxy Tab 10.1' at (479, 361) on text=Samsung Galaxy Tab 10.1
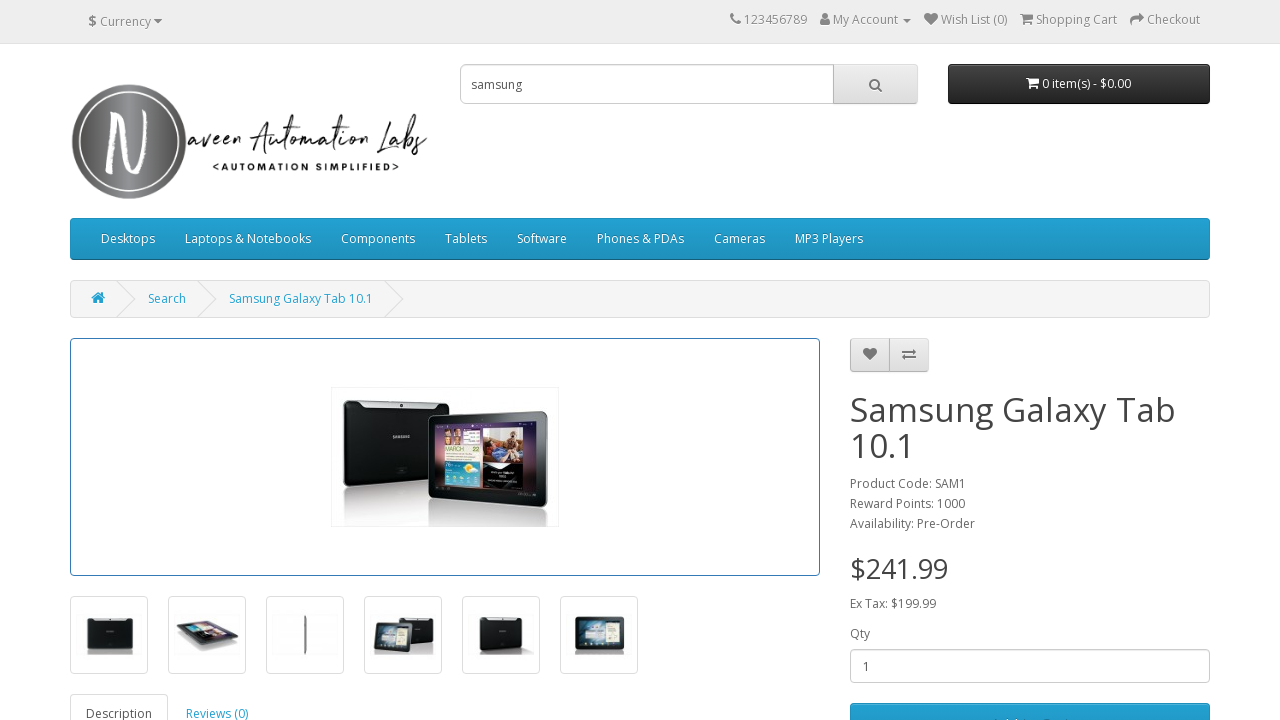

Verified product page loaded with heading 'Samsung Galaxy Tab 10.1'
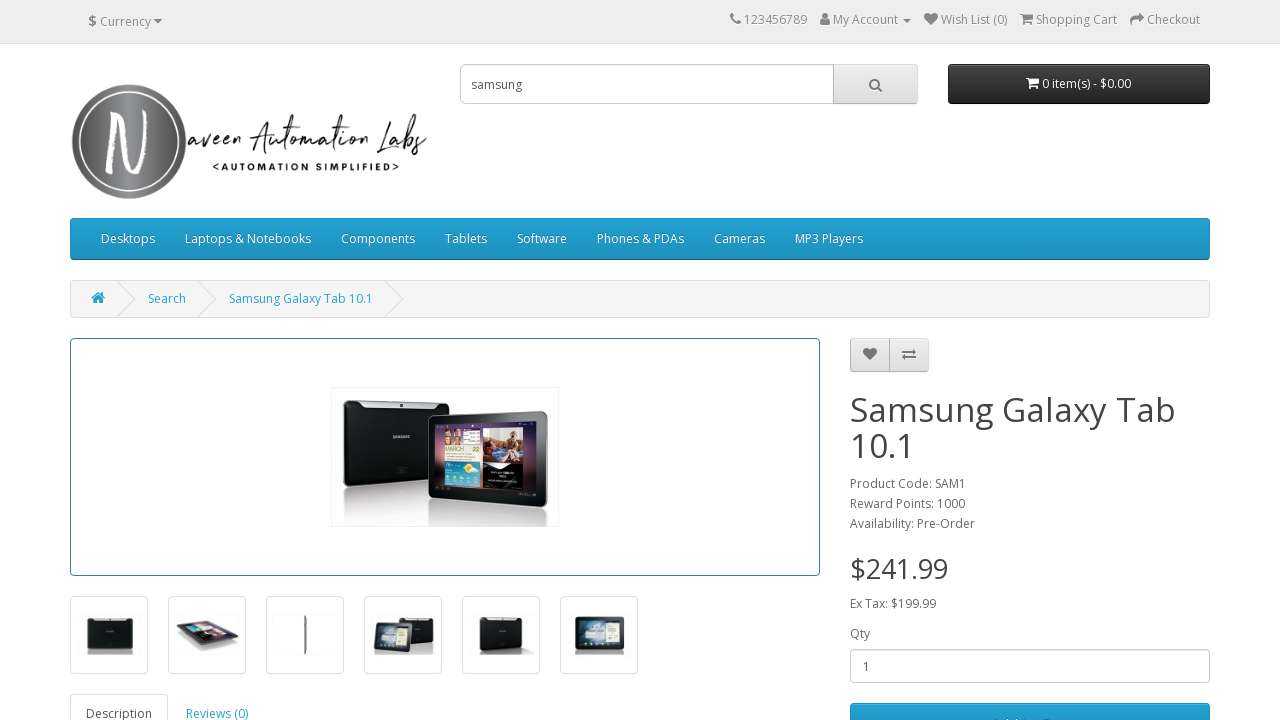

Navigated back to home page for next search iteration
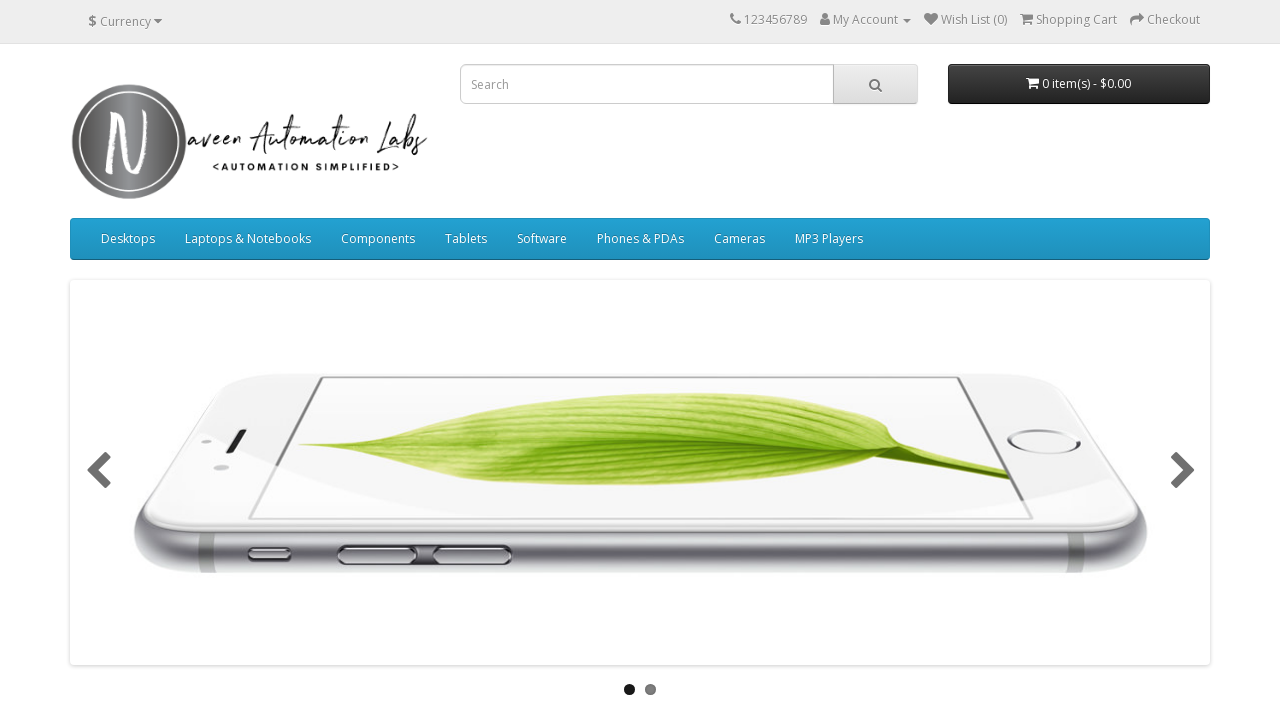

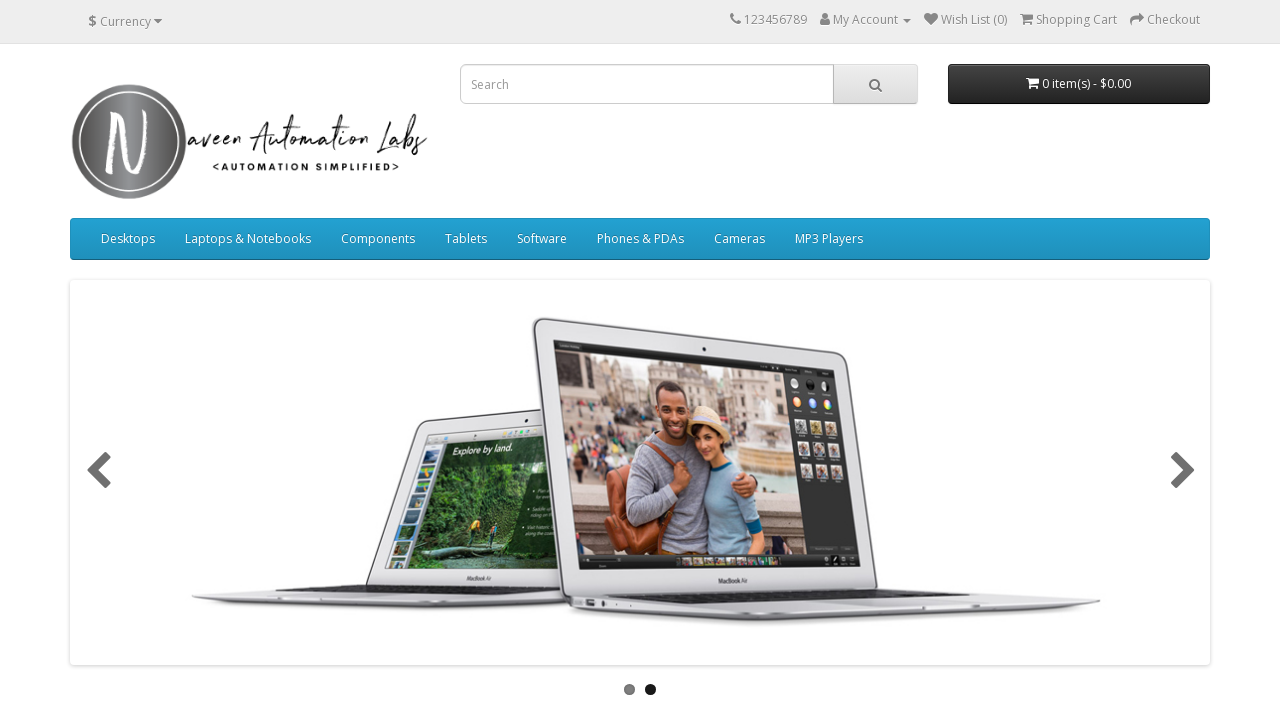